Tests drag and drop functionality by dragging element A onto element B and verifying the headers swap positions

Starting URL: https://the-internet.herokuapp.com/

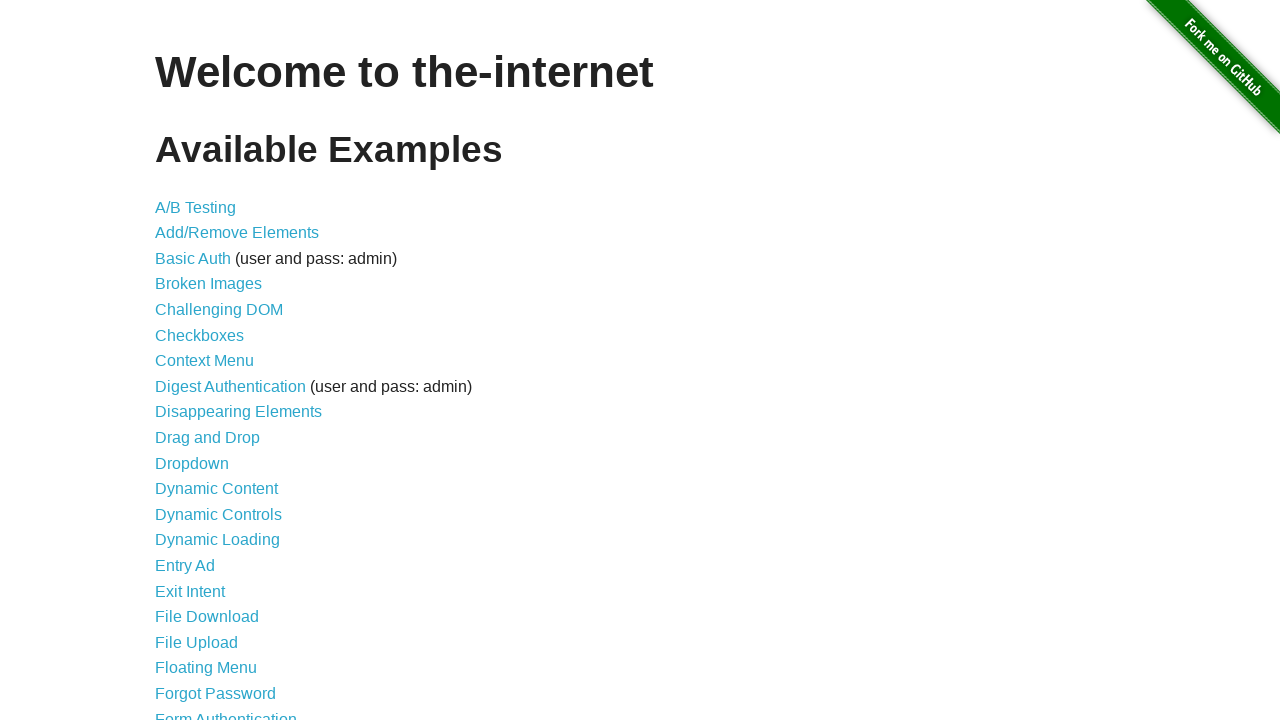

Waited for page to load - h1 element found
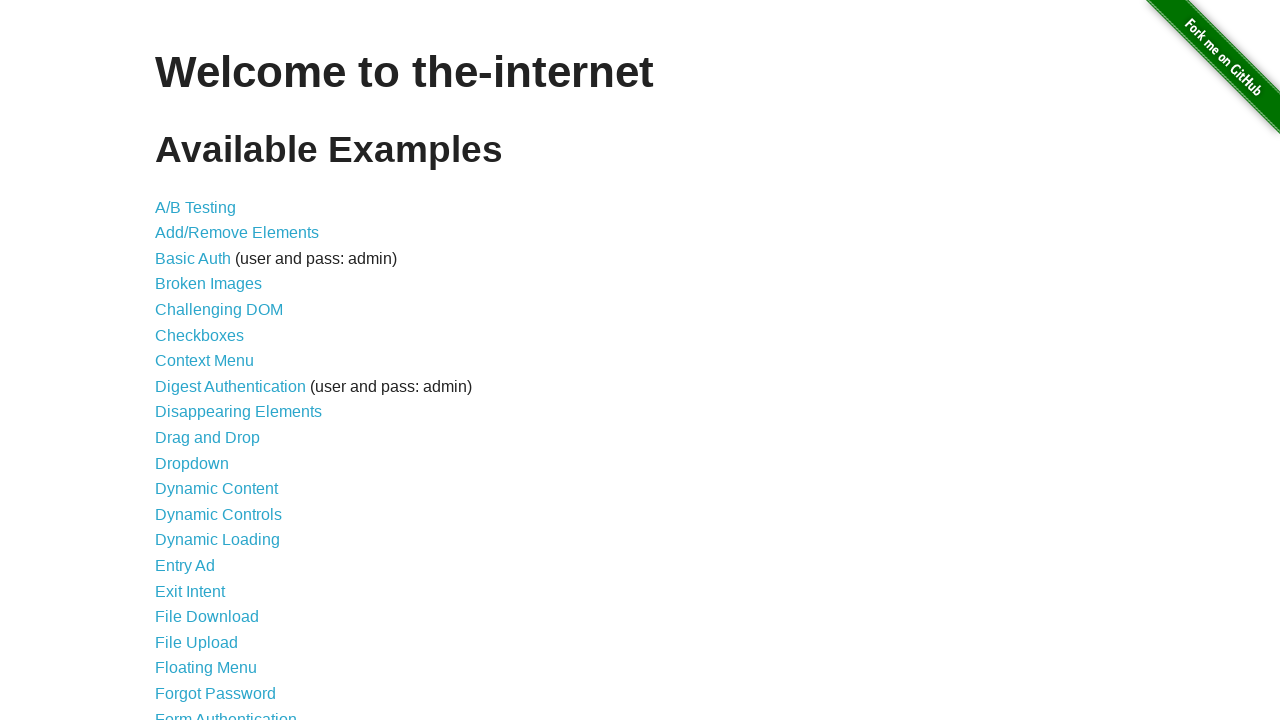

Clicked on Drag and Drop link at (208, 438) on xpath=/html/body/div[2]/div/ul/li[10]/a
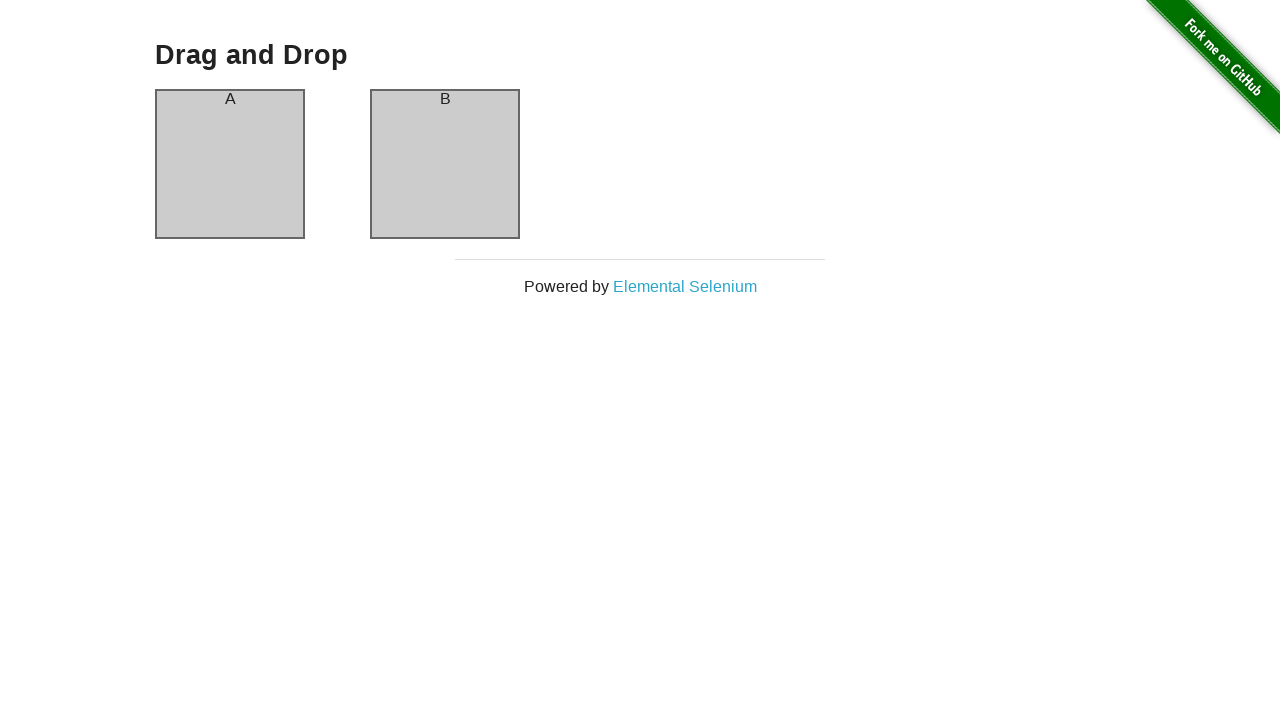

Drag and drop page loaded - column A element found
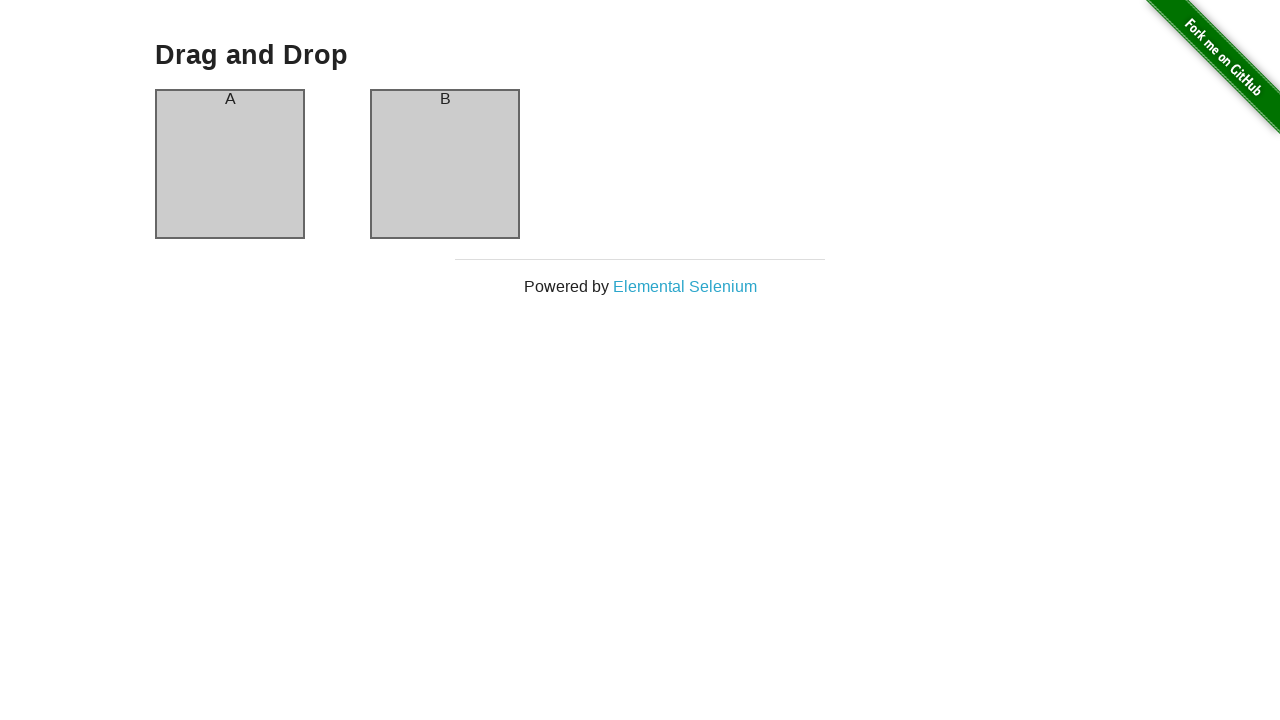

Dragged column A onto column B at (445, 164)
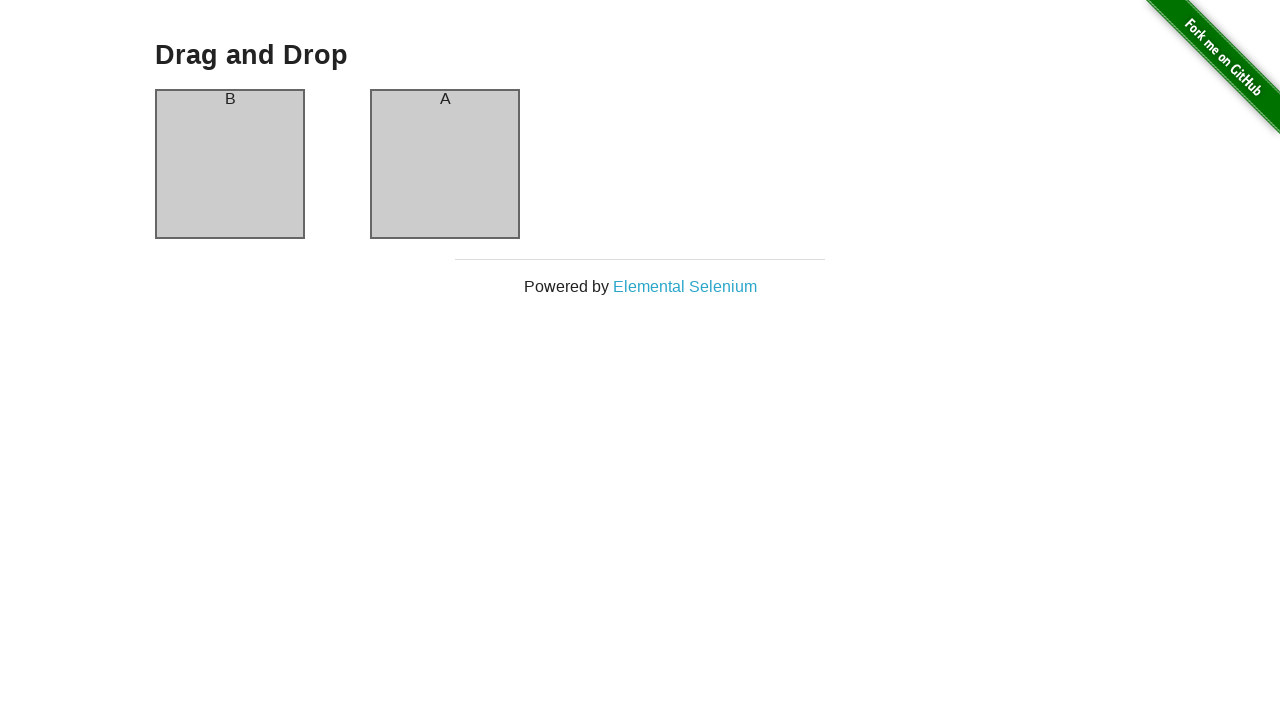

Verified first header is now 'B'
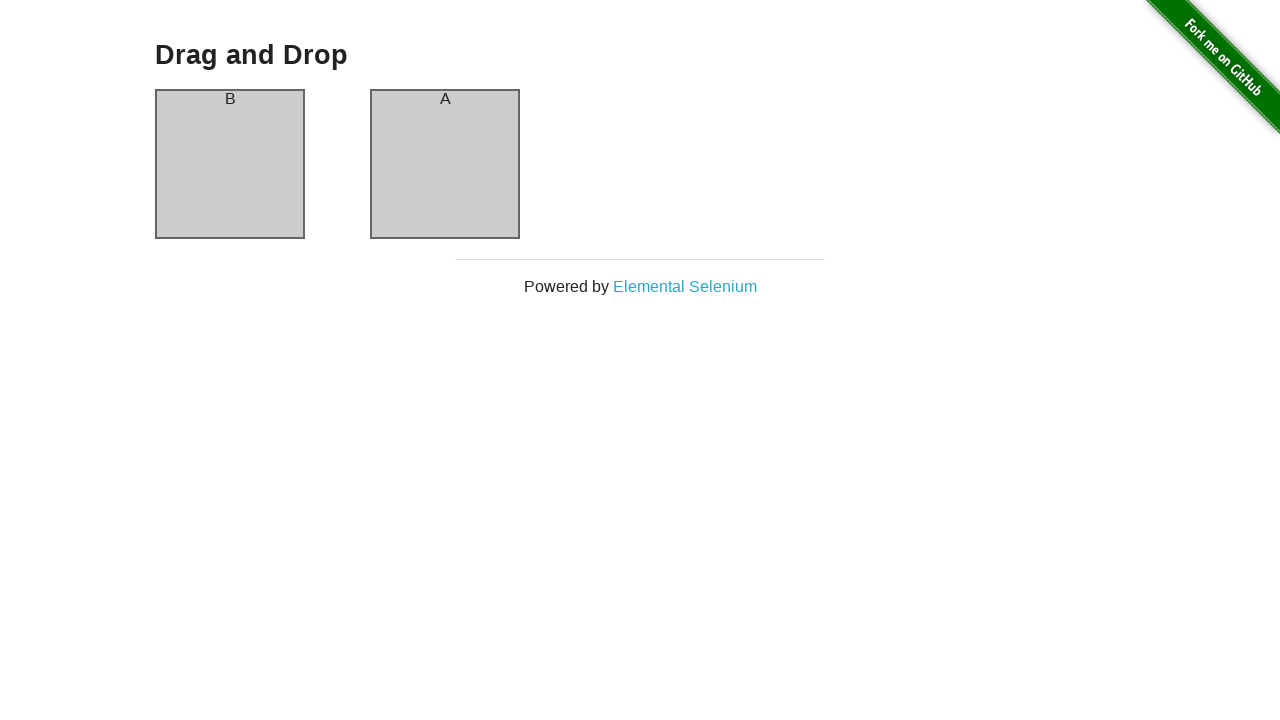

Verified second header is now 'A' - drag and drop test passed
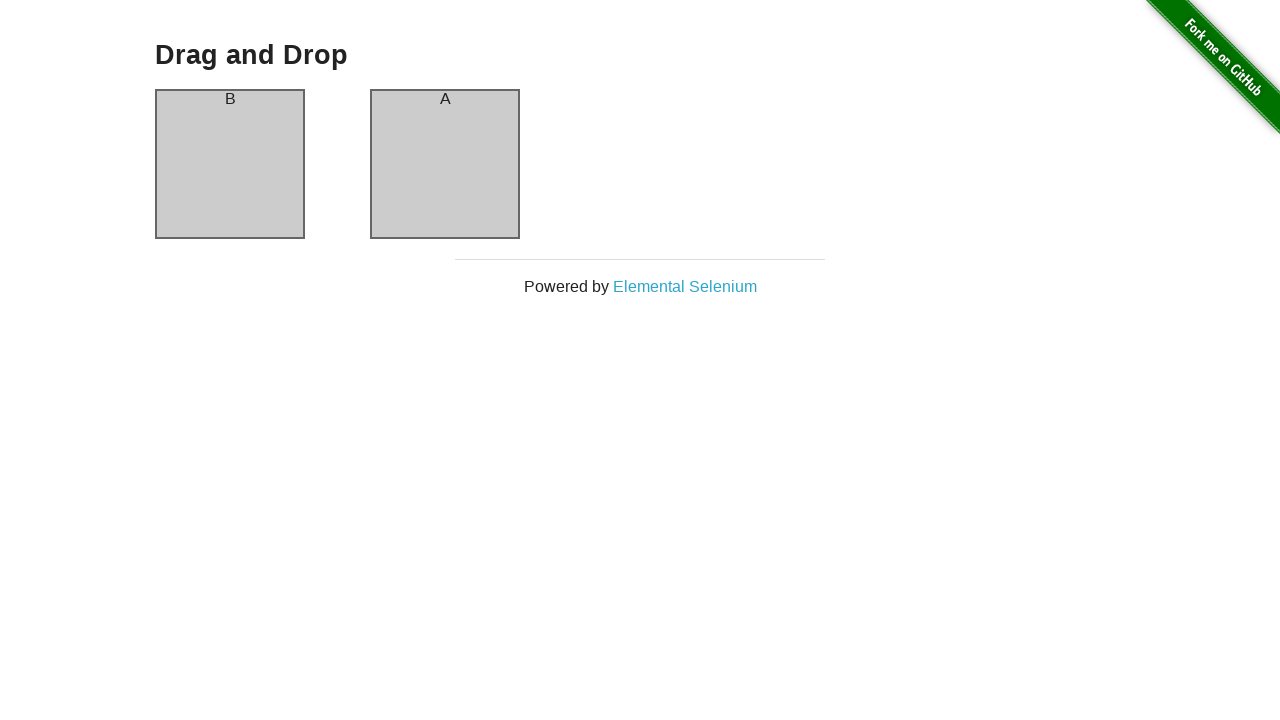

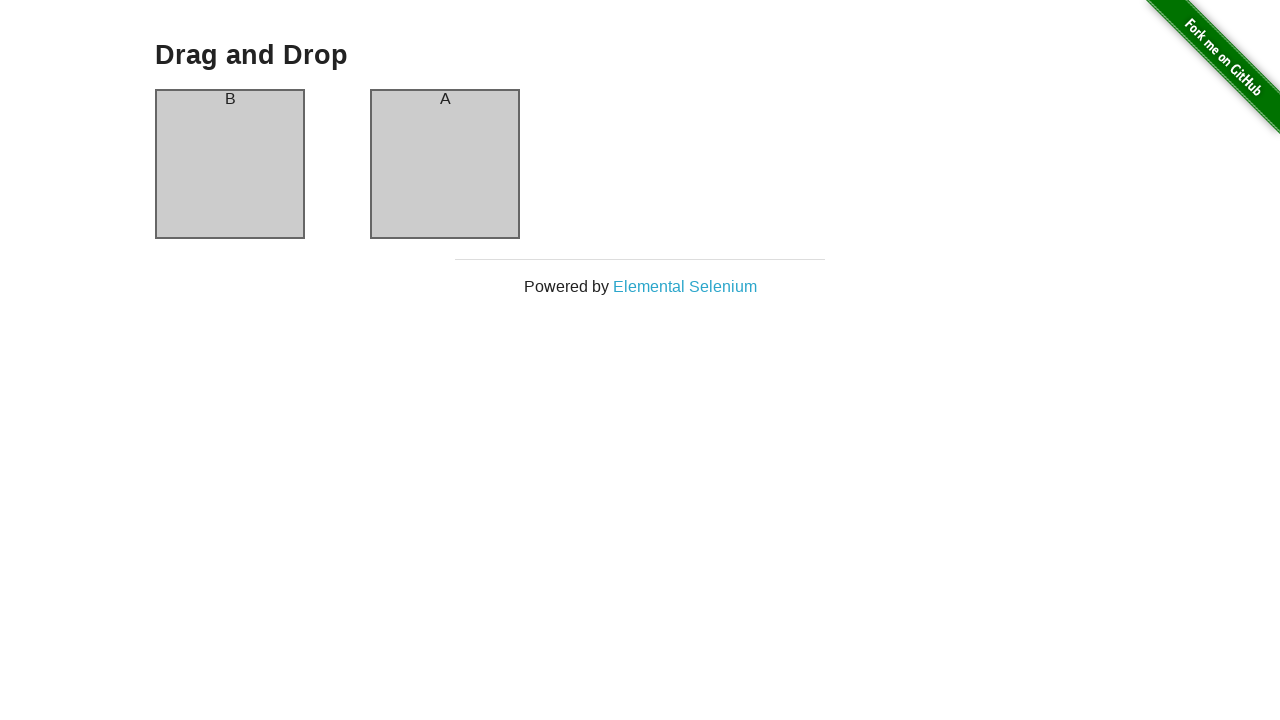